Tests JavaScript executor functionality by clicking on Browser menu, modifying an input field value, and scrolling to different elements on the page

Starting URL: https://leafground.com/

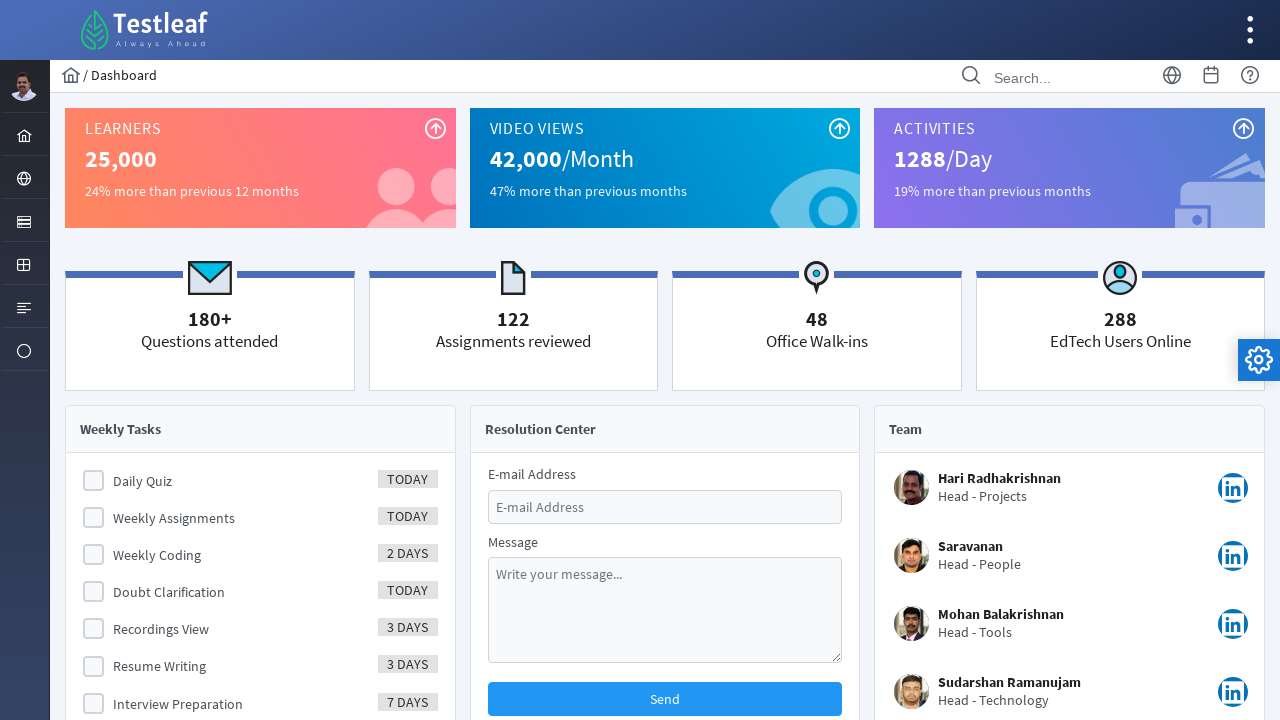

Clicked on Browser menu item using JavaScript executor
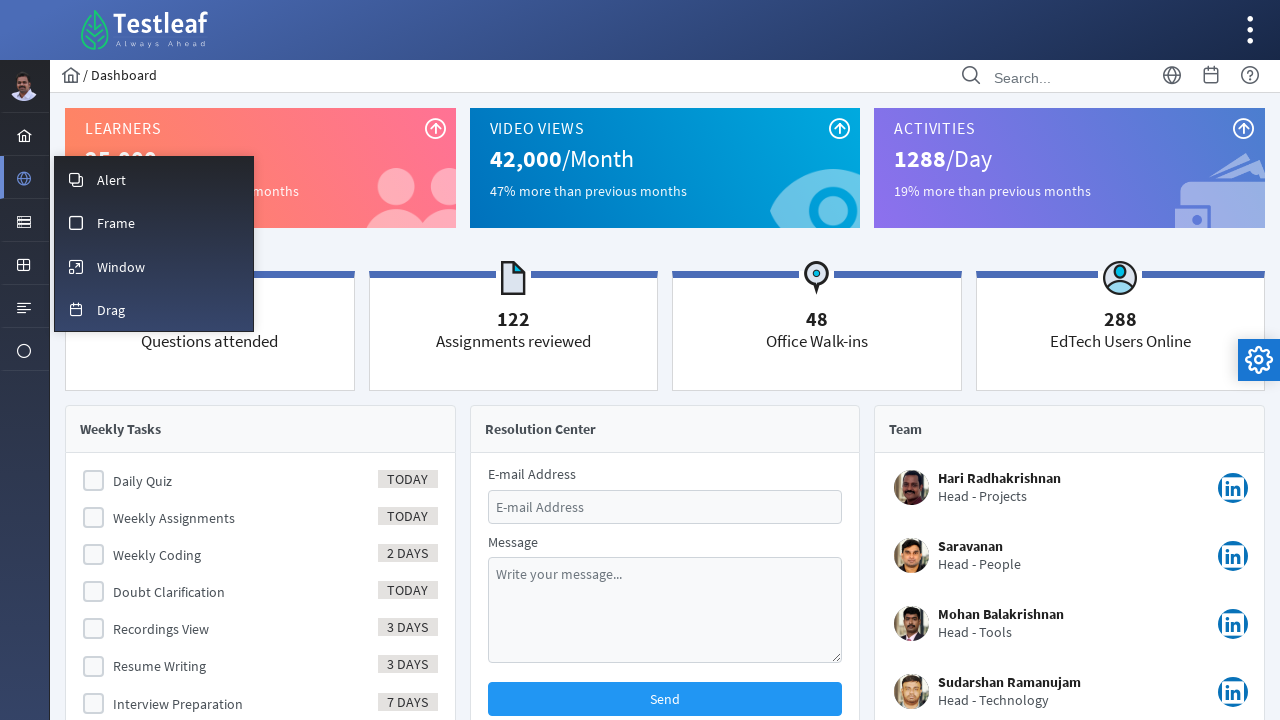

Waited 2 seconds for page to load after Browser menu click
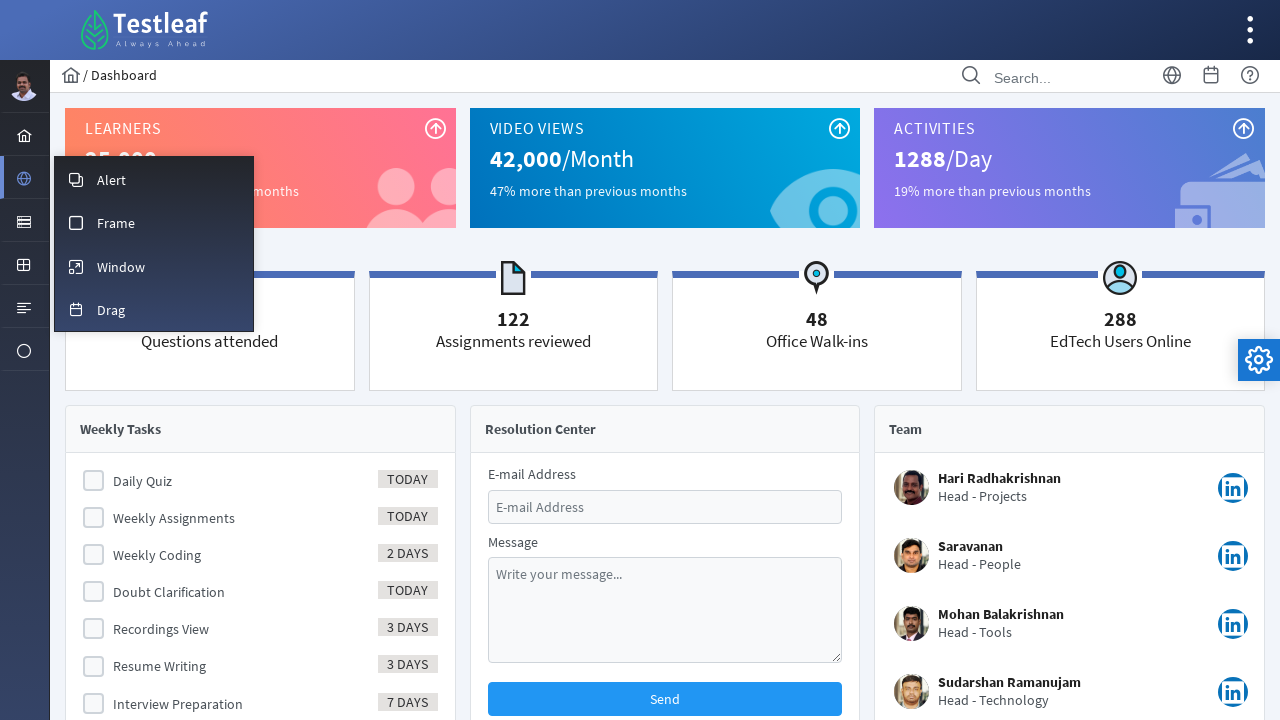

Located the first text input field
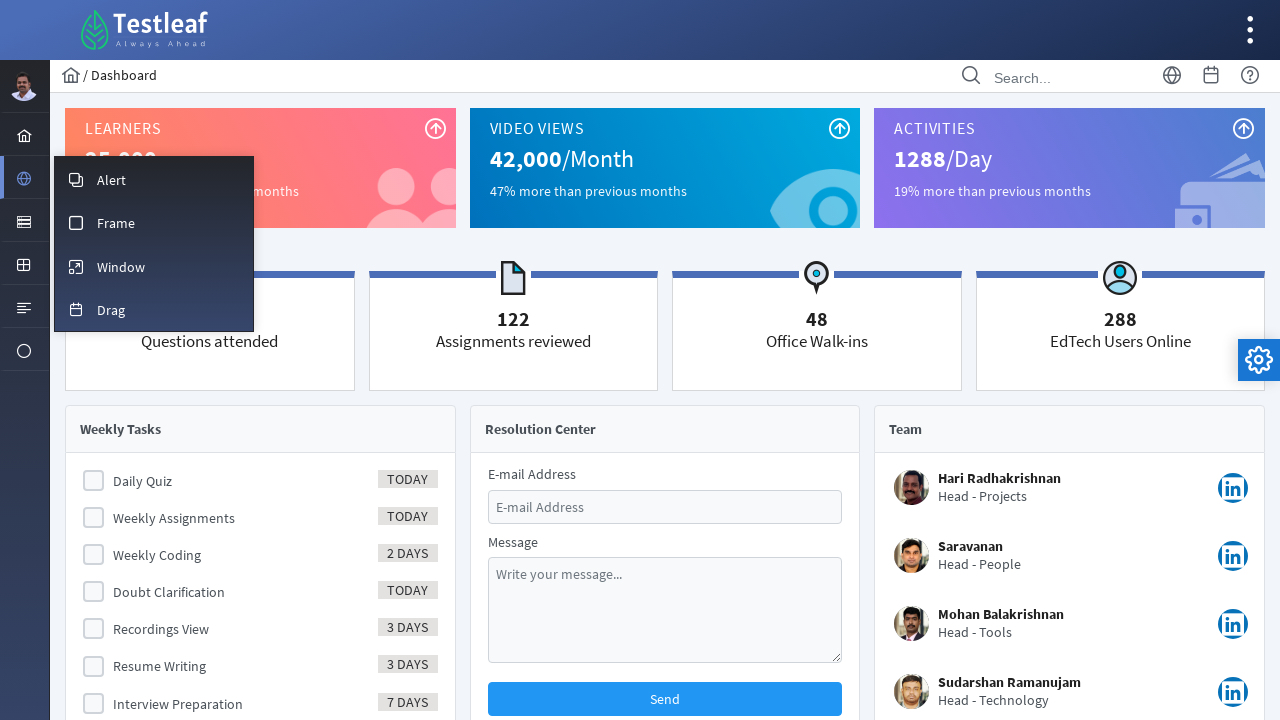

Retrieved current input value: None
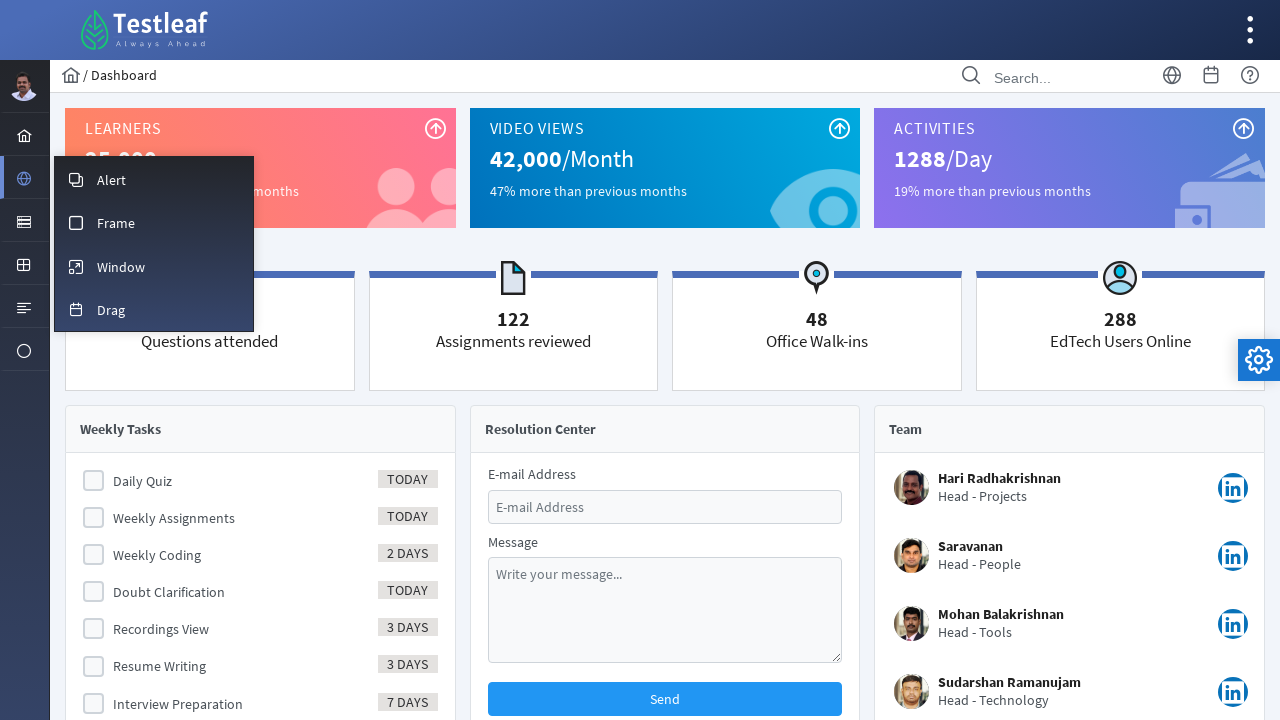

Modified input field value to 'vimal' using JavaScript executor
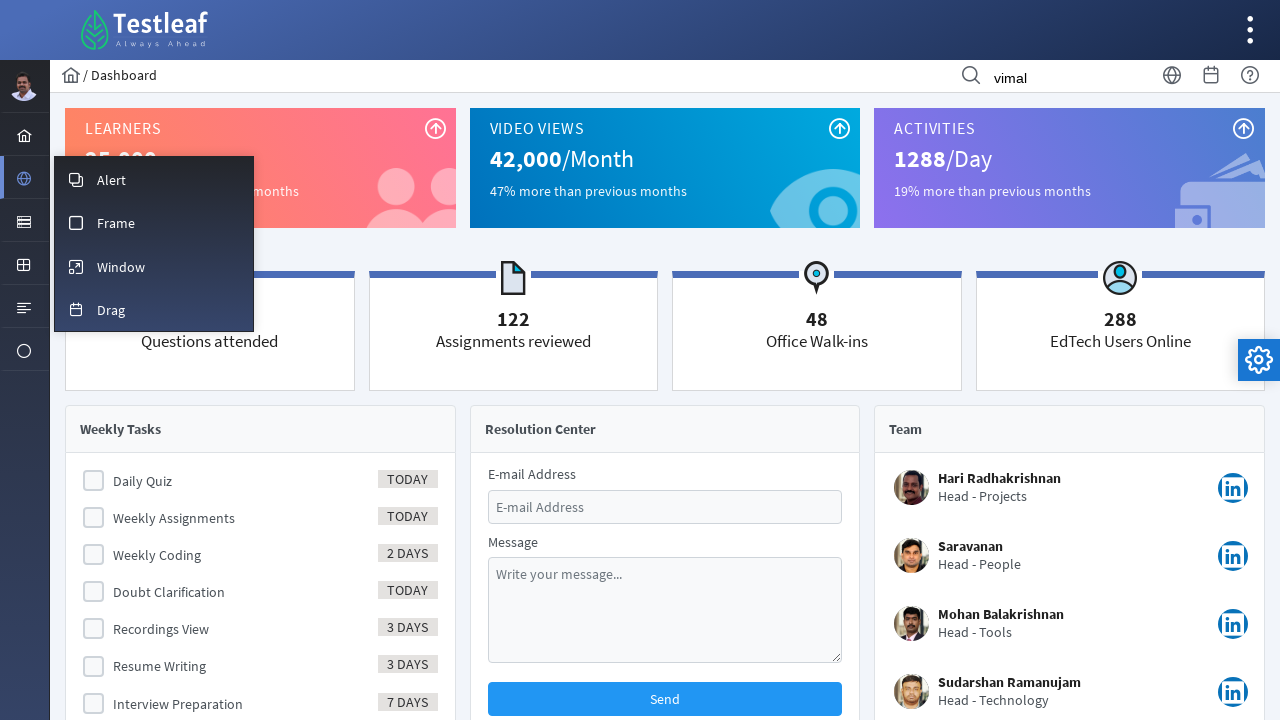

Retrieved updated input value: vimal
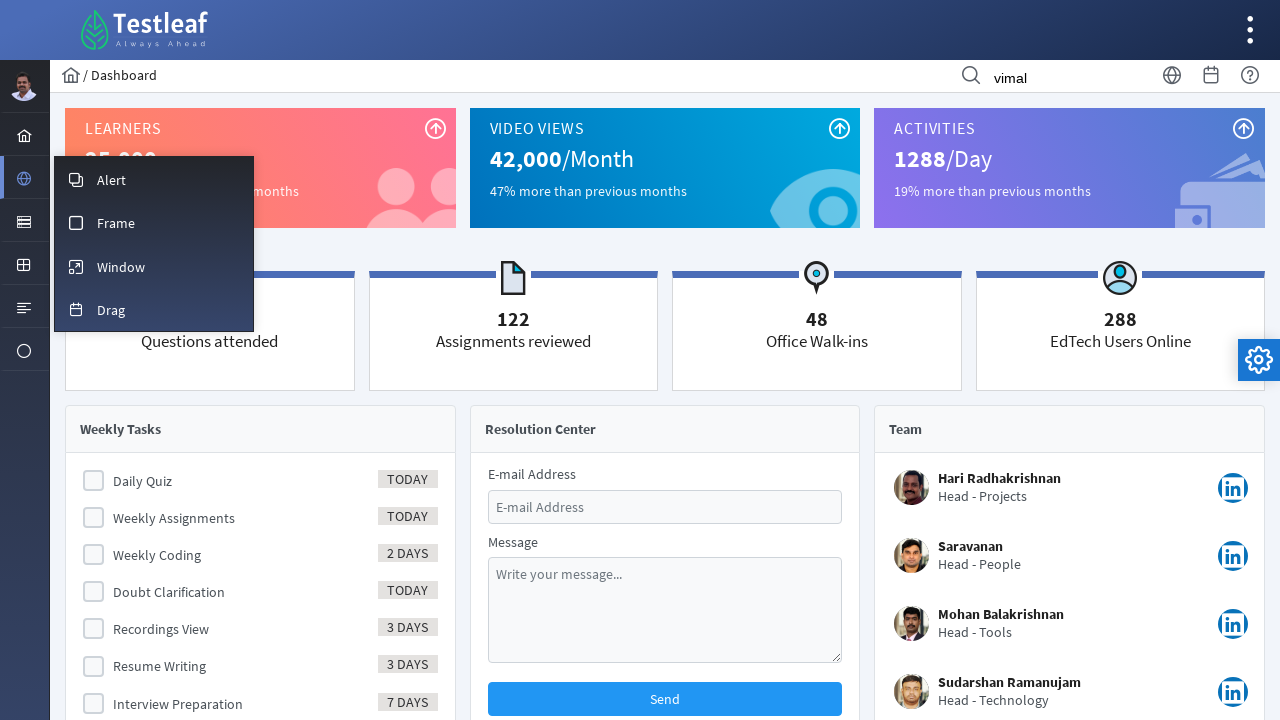

Located Send element for scrolling
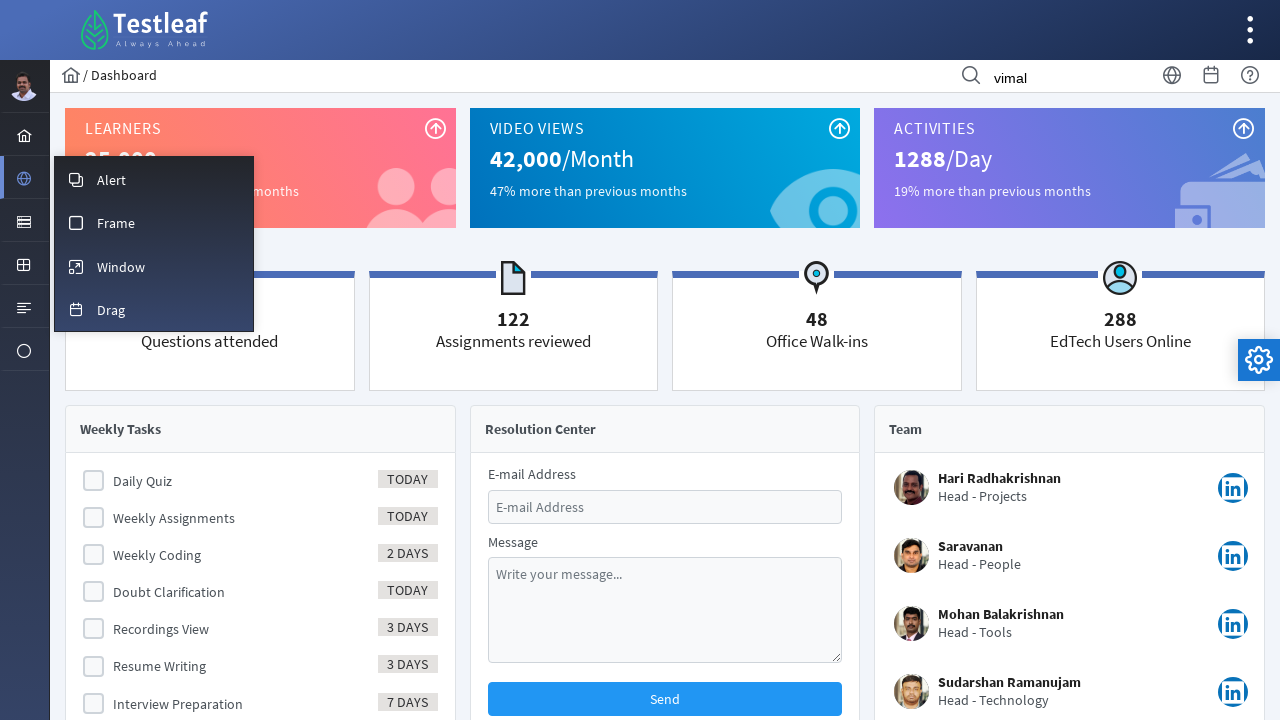

Scrolled to Send element at bottom of page using JavaScript
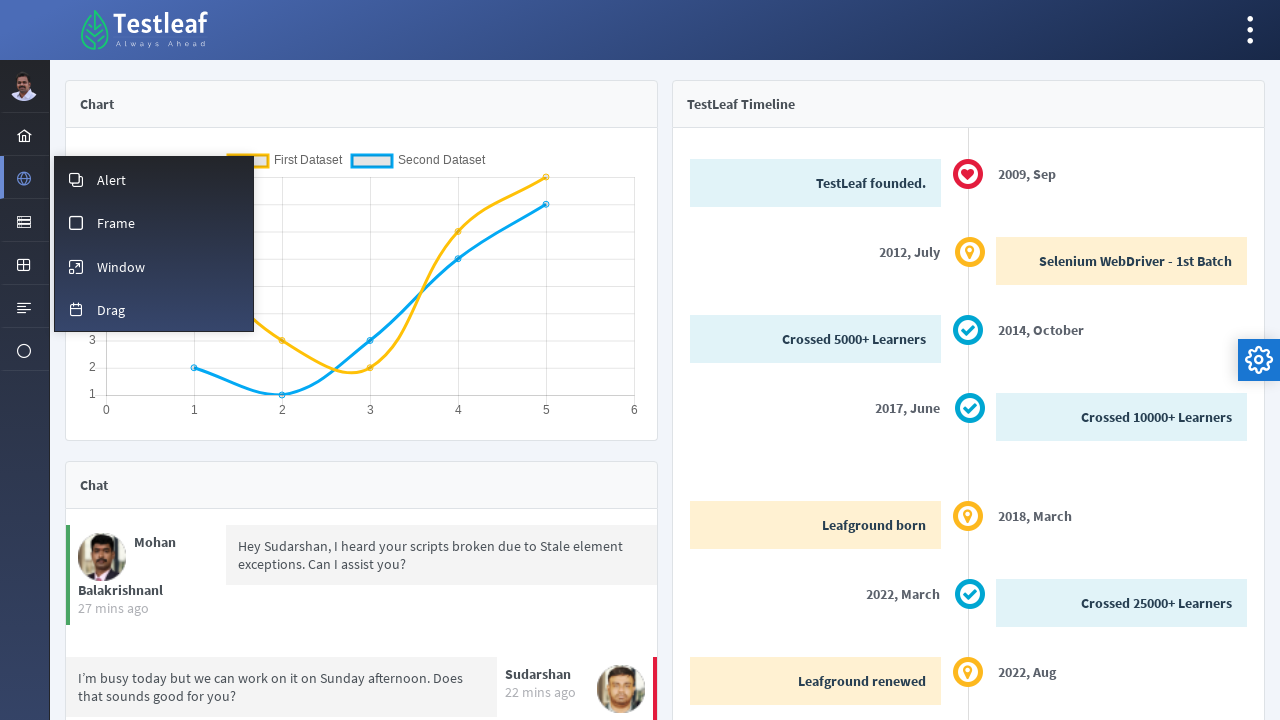

Waited 2 seconds after scrolling to Send element
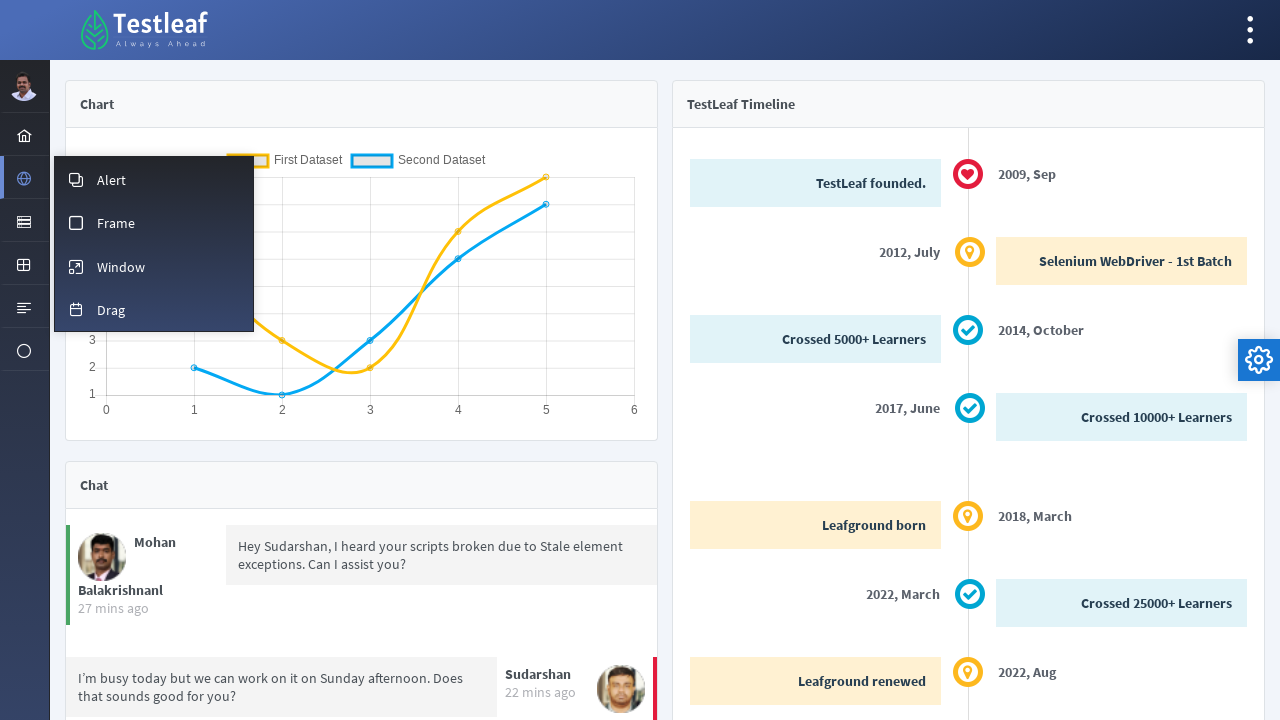

Scrolled back to input field at top of page using JavaScript
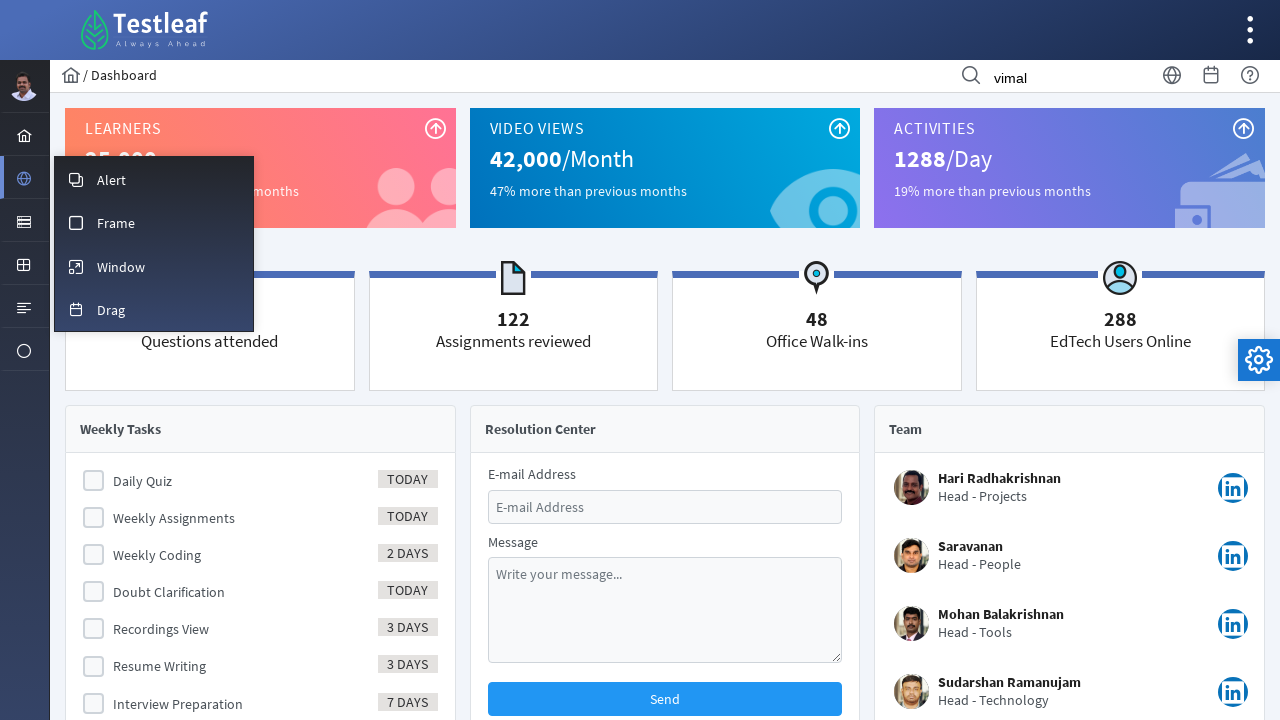

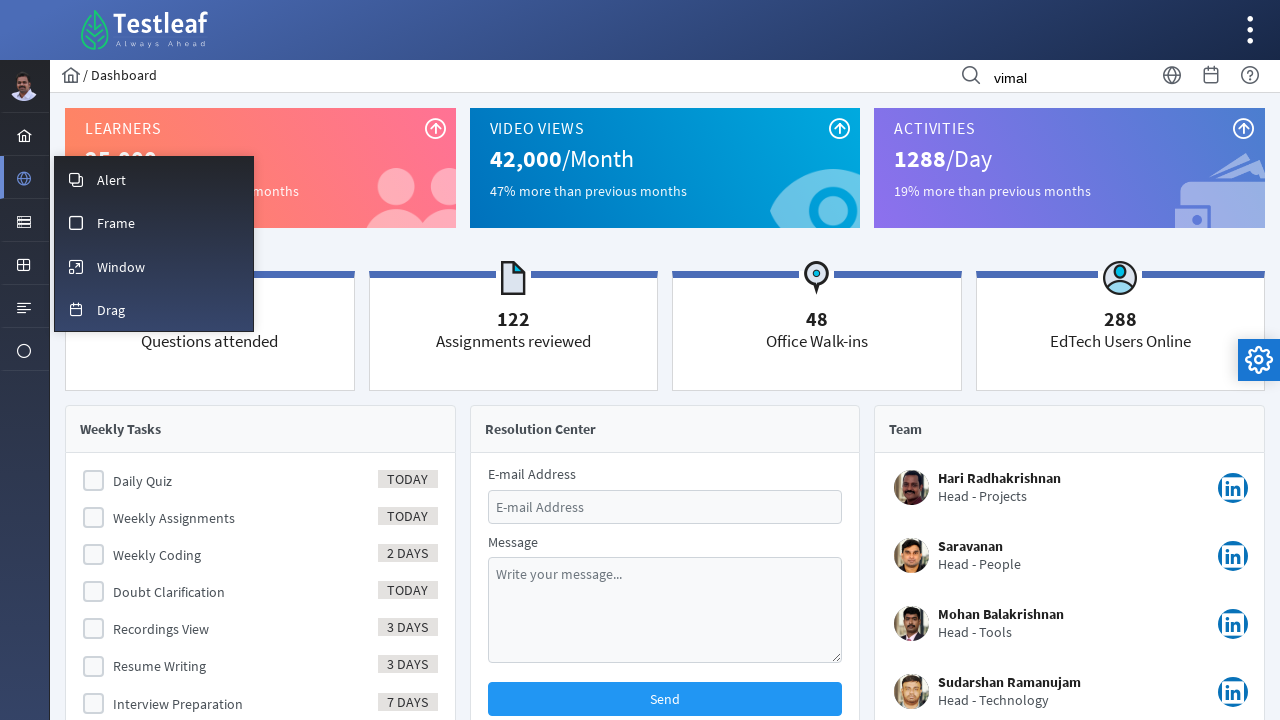